Tests JavaScript prompt alert by clicking the prompt button and entering text into the alert

Starting URL: https://the-internet.herokuapp.com/javascript_alerts

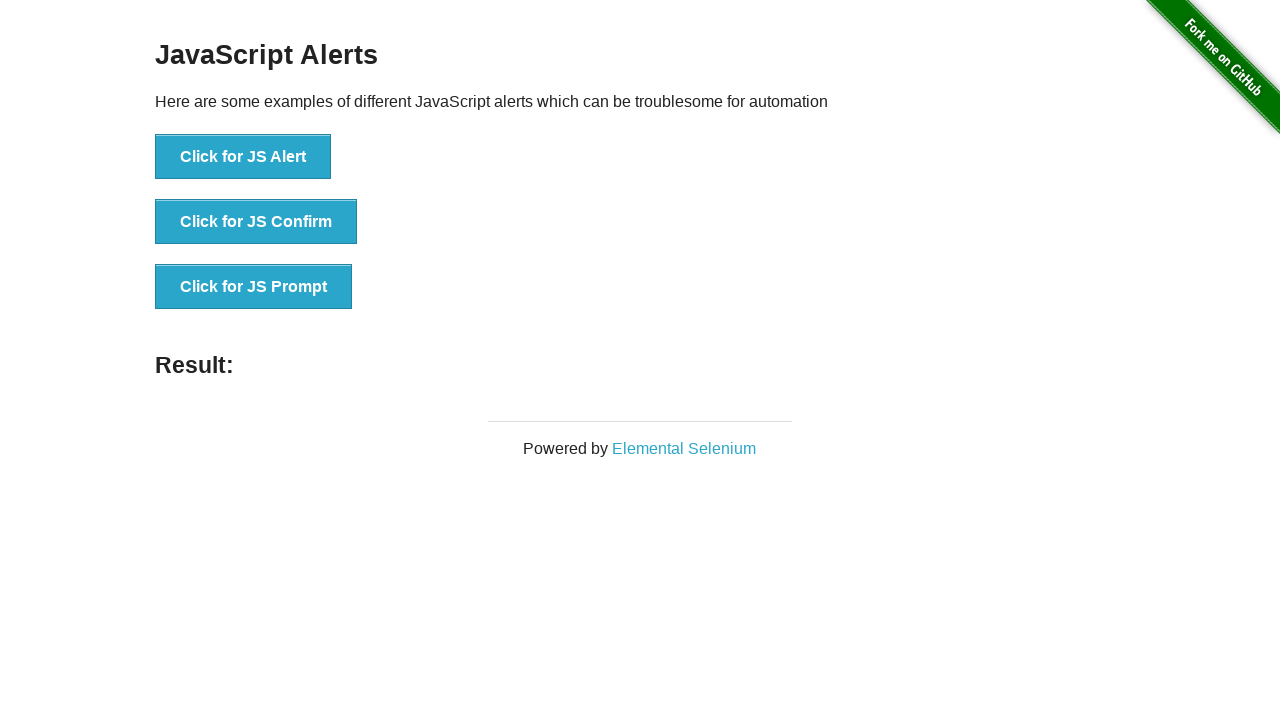

Set up dialog handler to accept prompt with 'Test input text'
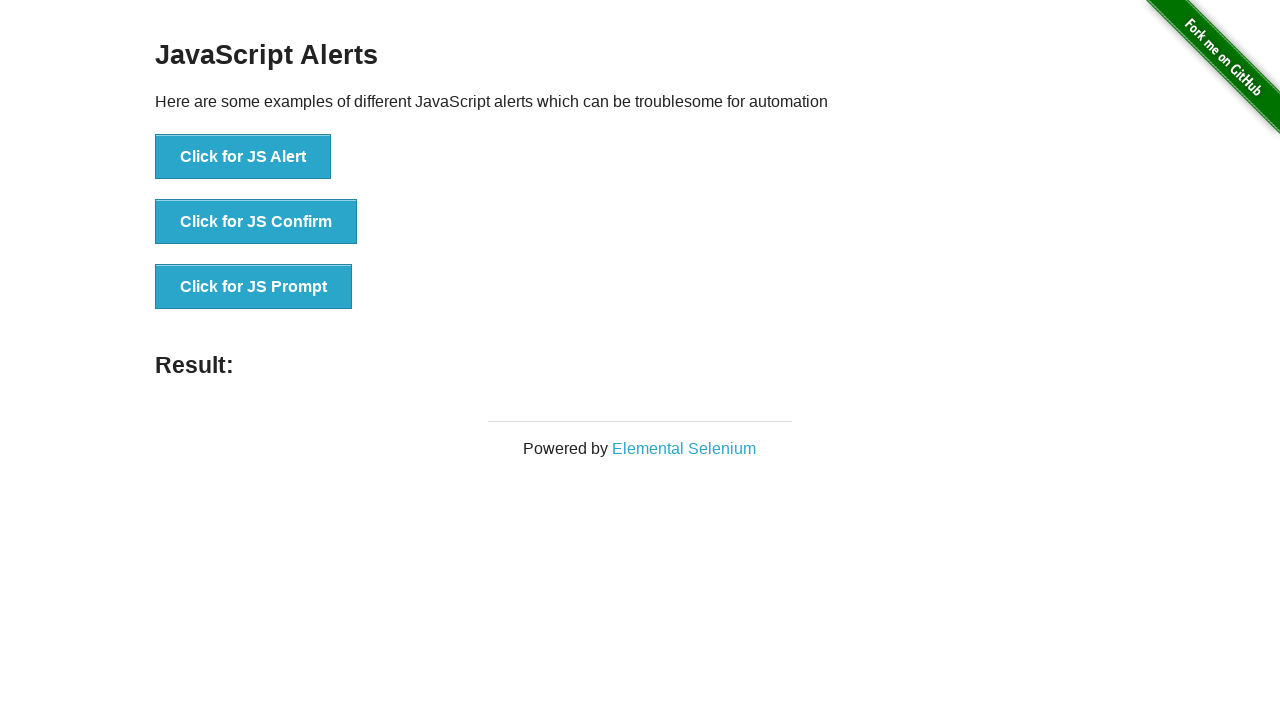

Clicked JS Prompt button to trigger prompt alert at (254, 287) on button[onclick='jsPrompt()']
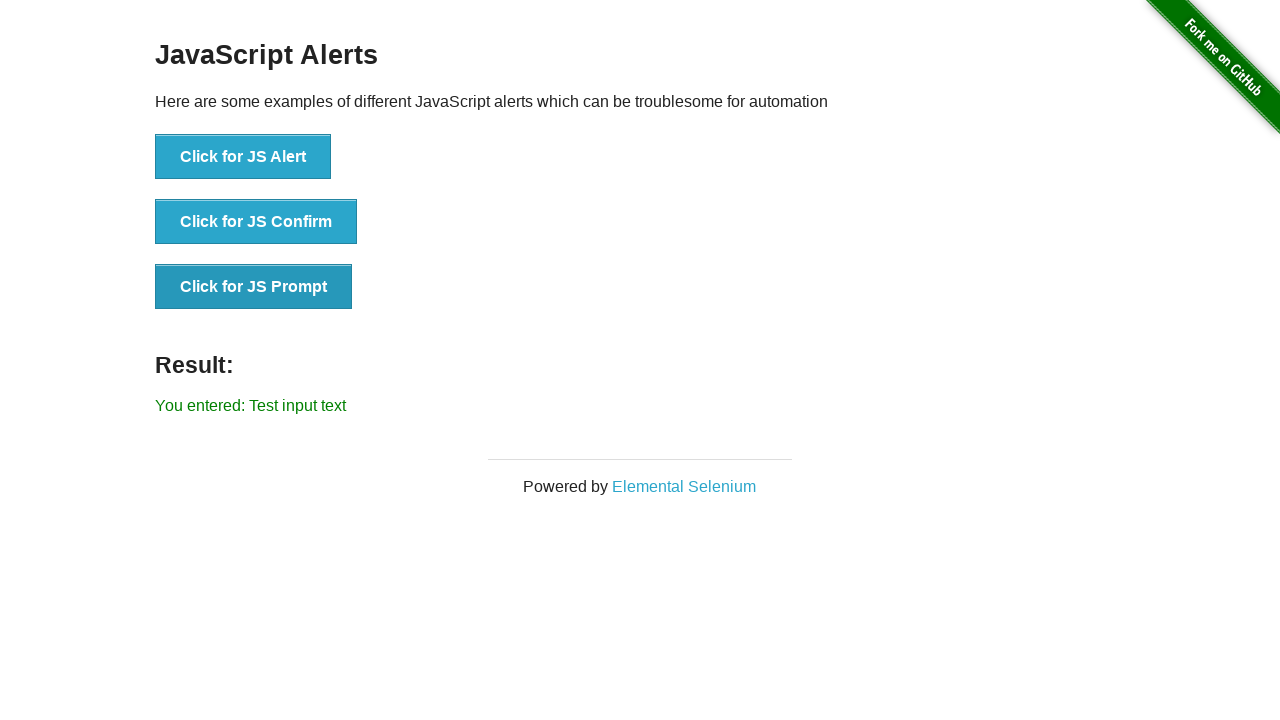

Result text appeared after submitting prompt
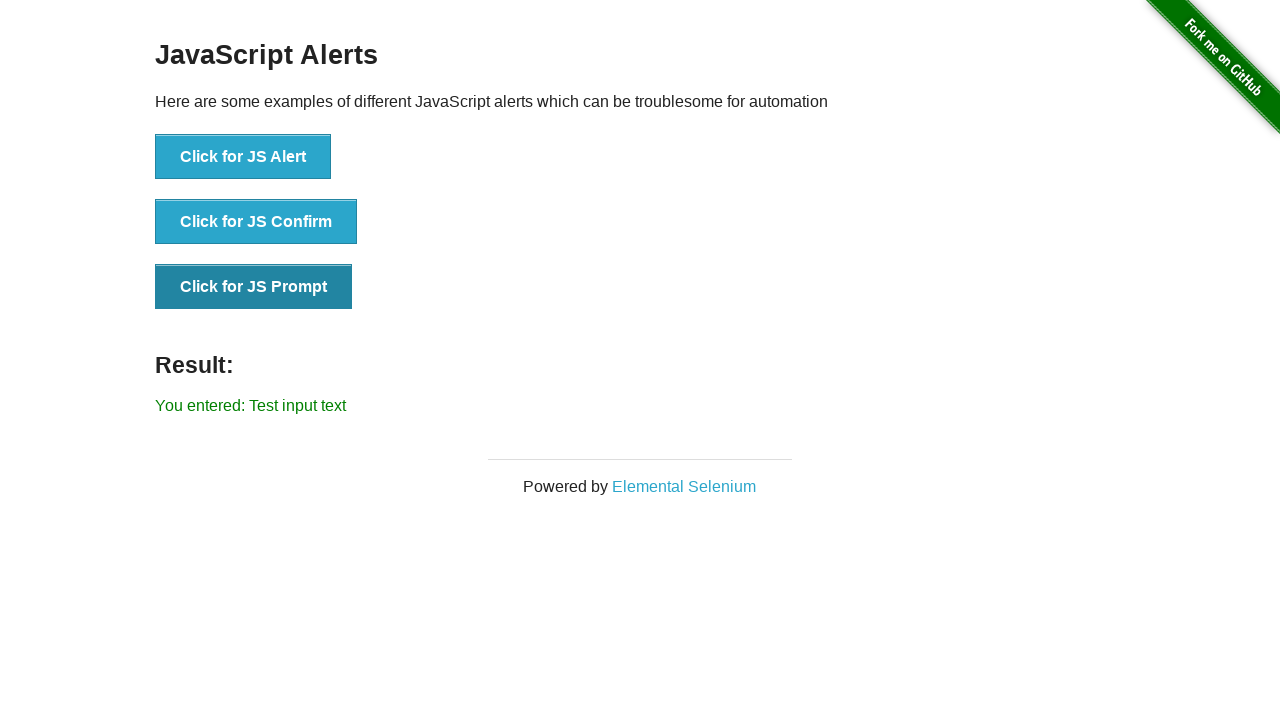

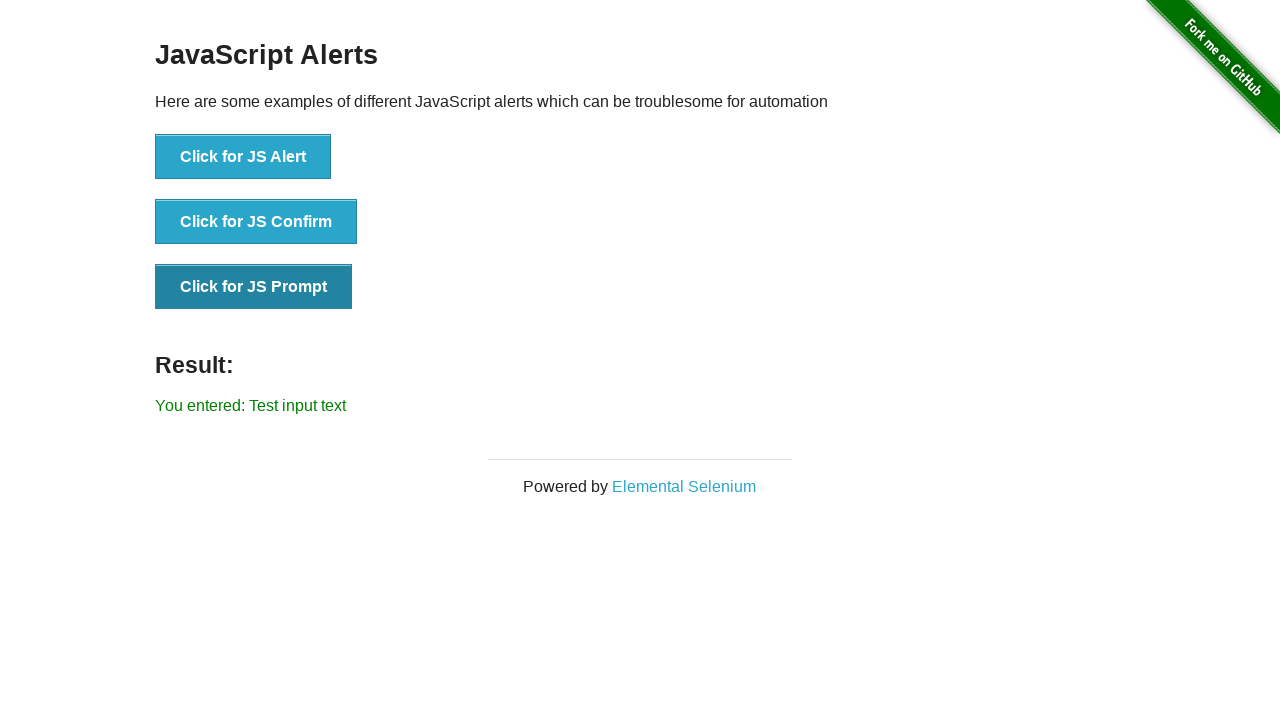